Tests JavaScript alert popup functionality by clicking a button that triggers an alert, then accepting the alert dialog

Starting URL: https://demoqa.com/alerts

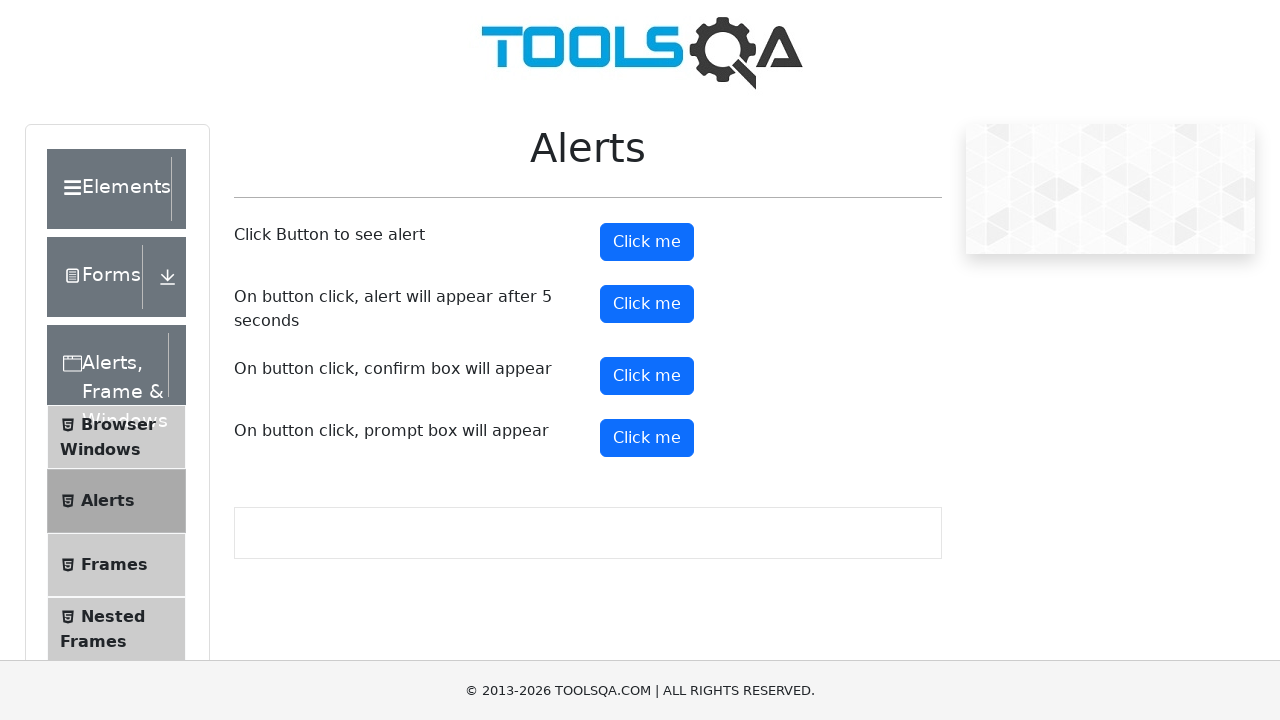

Set up dialog handler to accept alerts
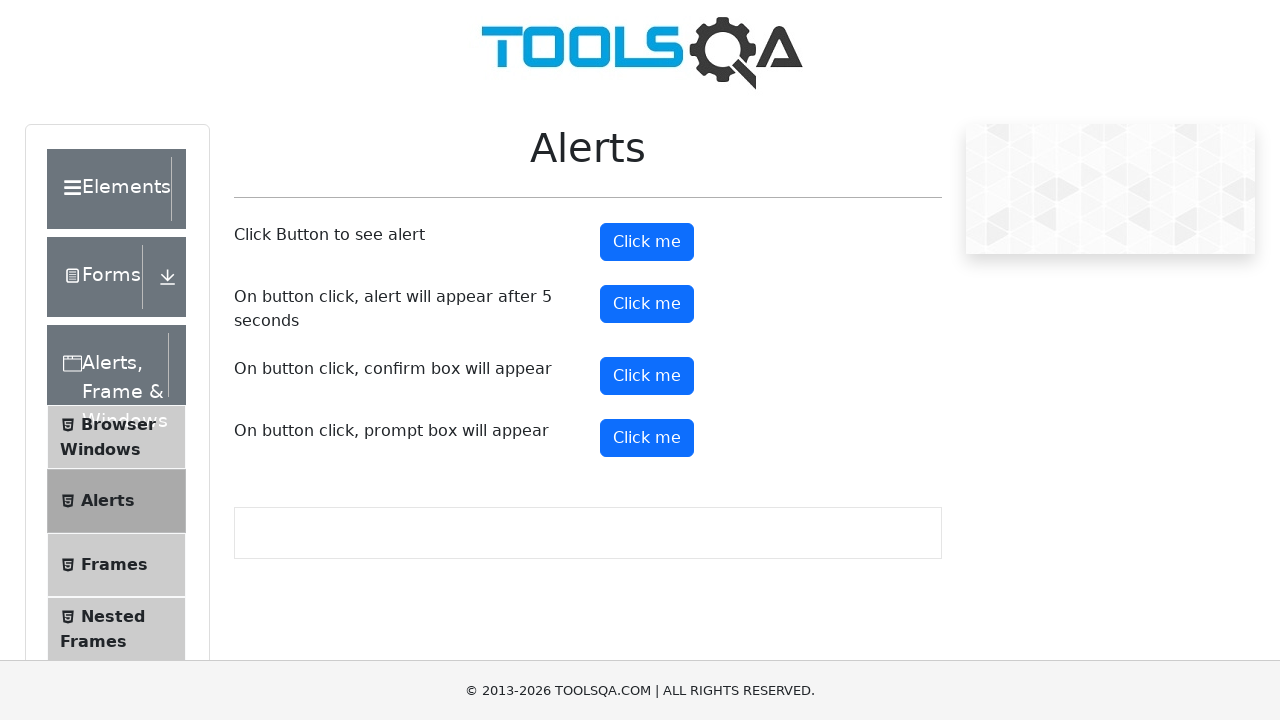

Clicked alert button to trigger JavaScript alert popup at (647, 242) on #alertButton
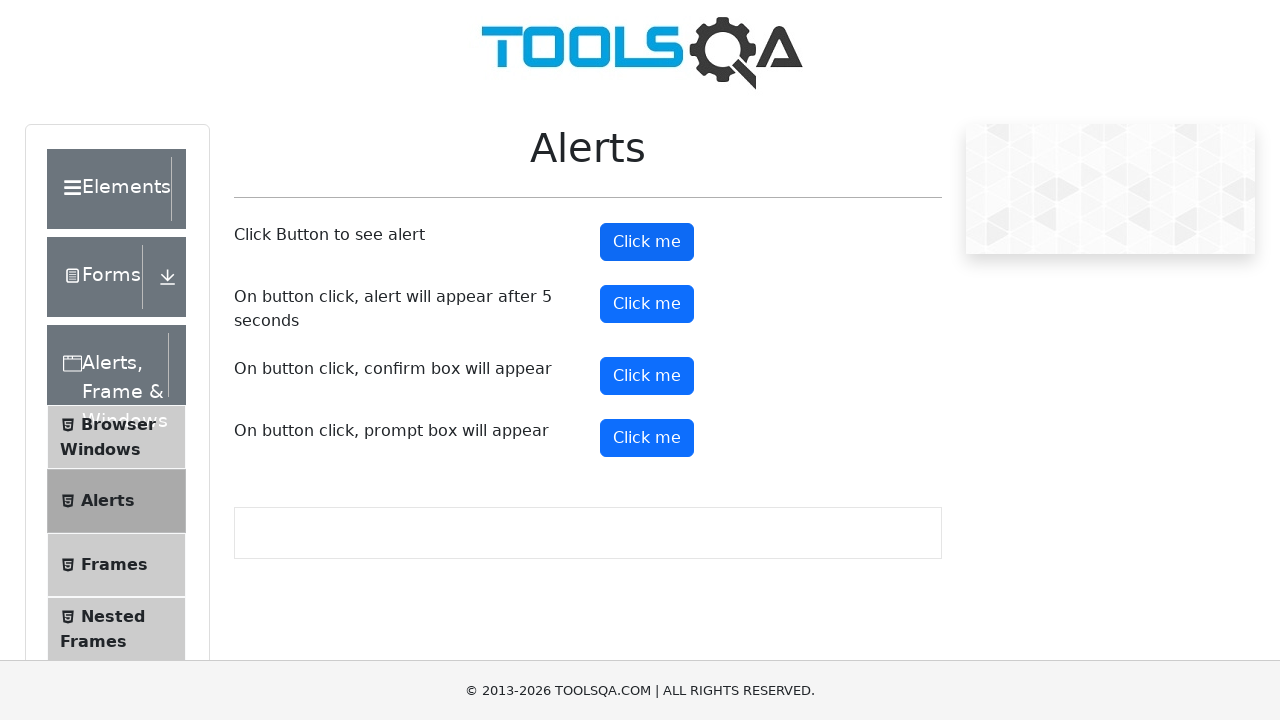

Waited for alert dialog to be processed and accepted
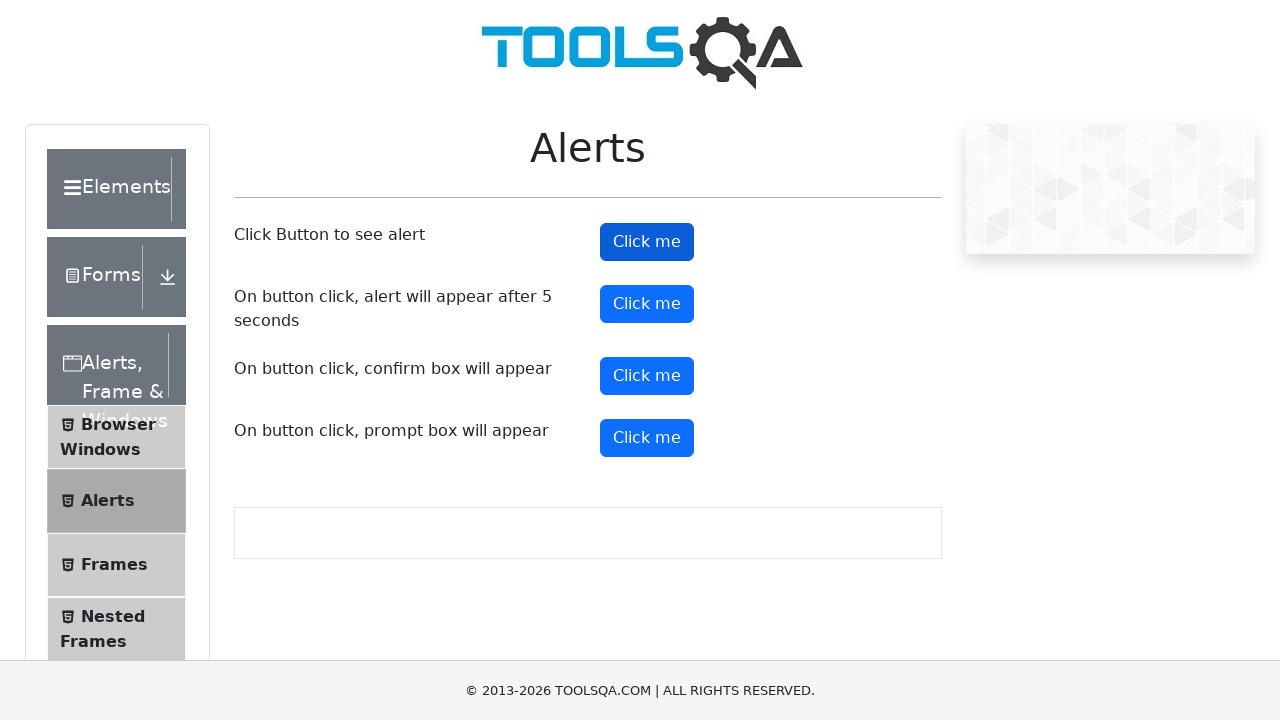

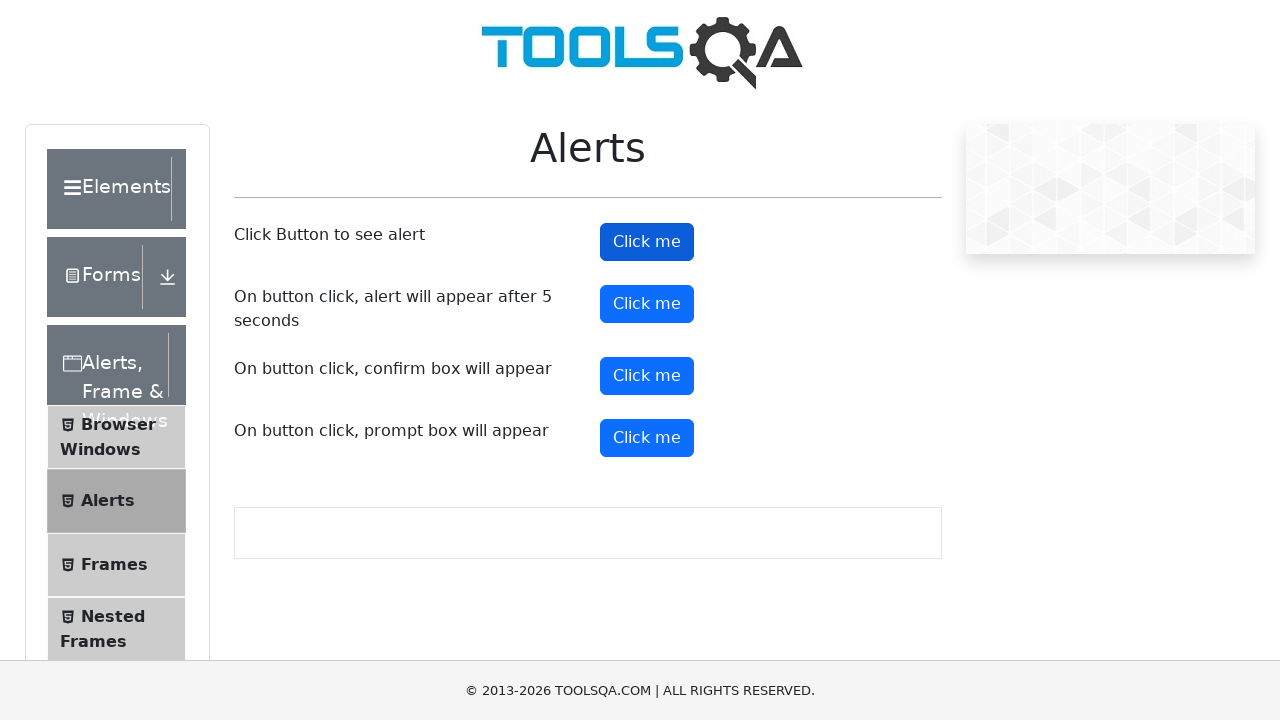